Tests drag and drop functionality by dragging an element from source to destination

Starting URL: https://jqueryui.com/droppable

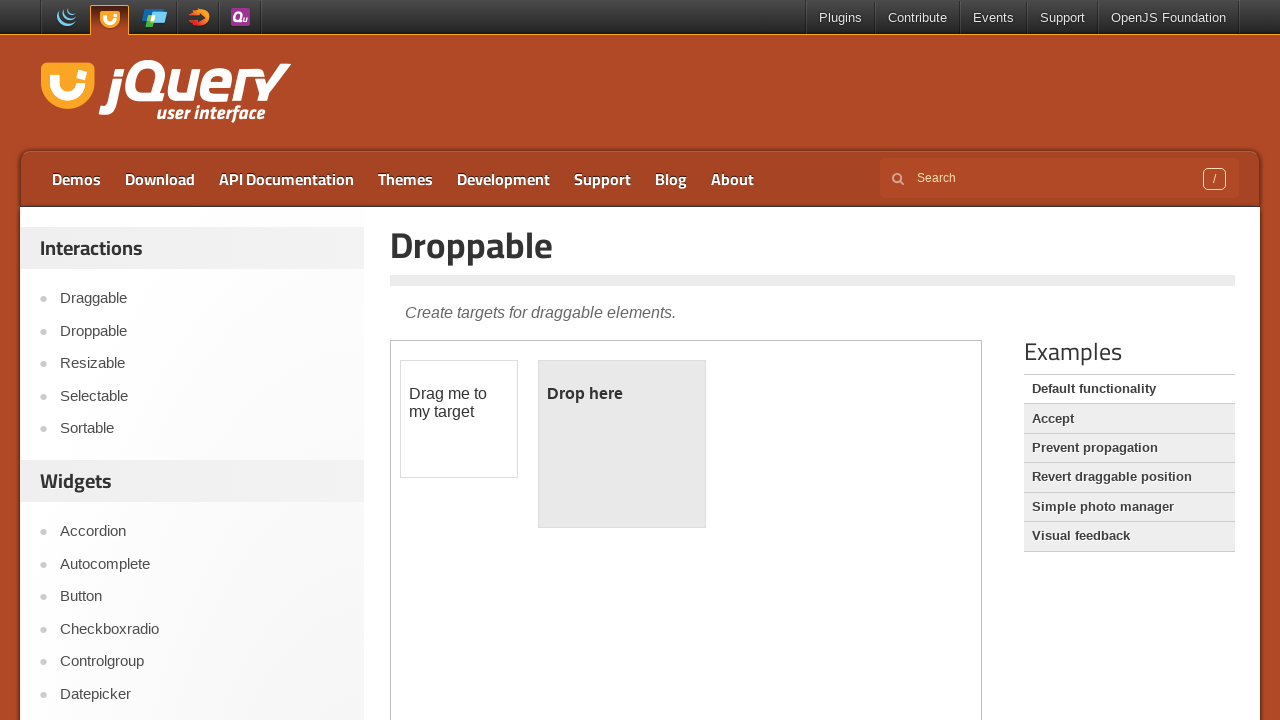

Navigated to jQuery UI droppable demo page
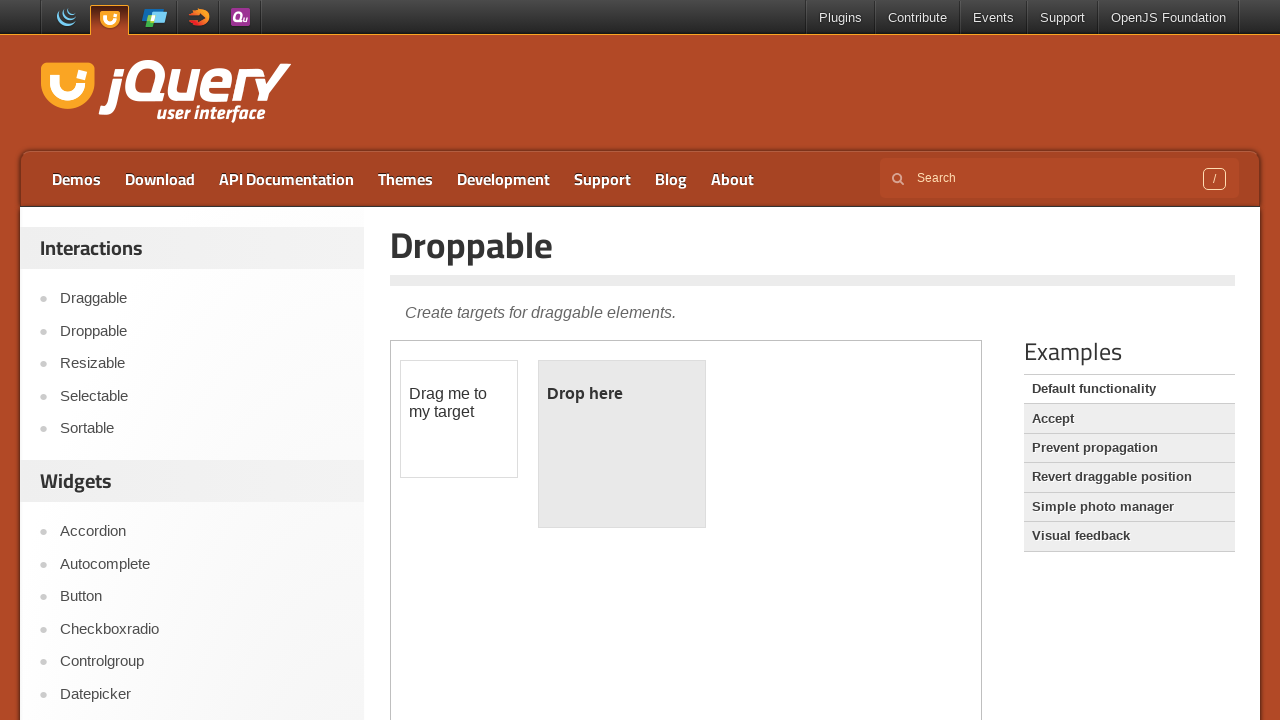

Located the demo iframe
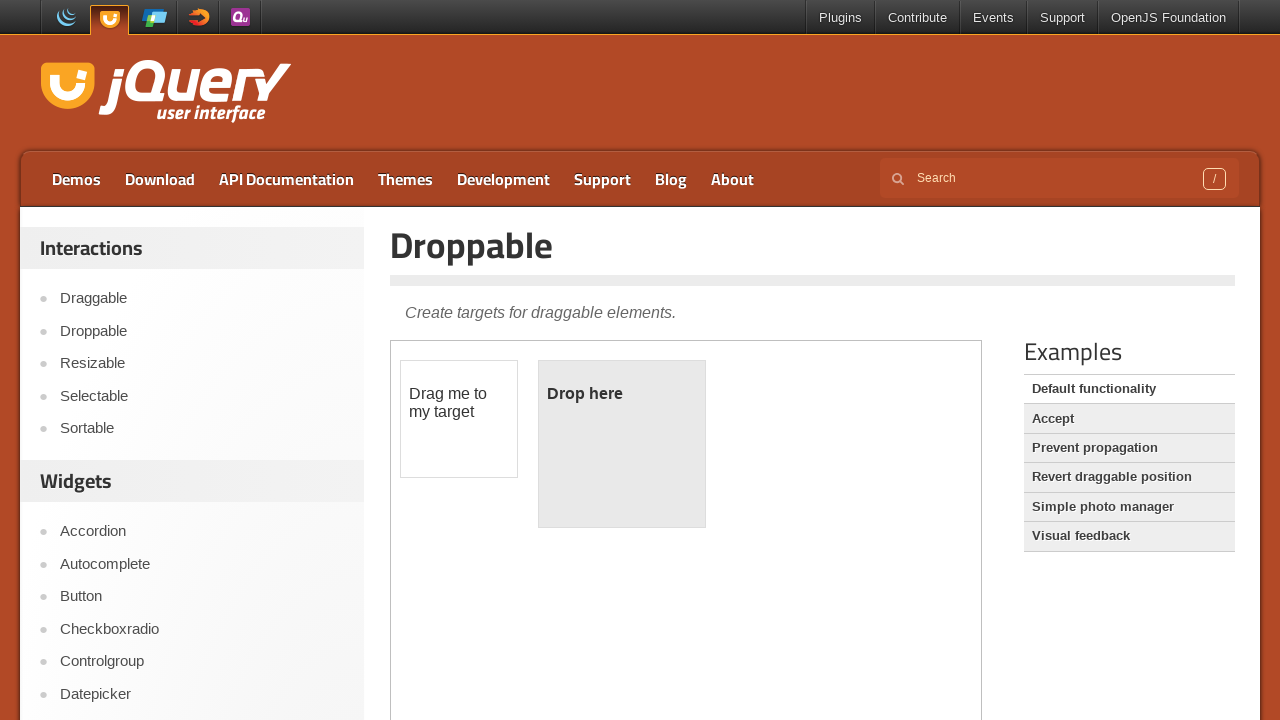

Located draggable source element
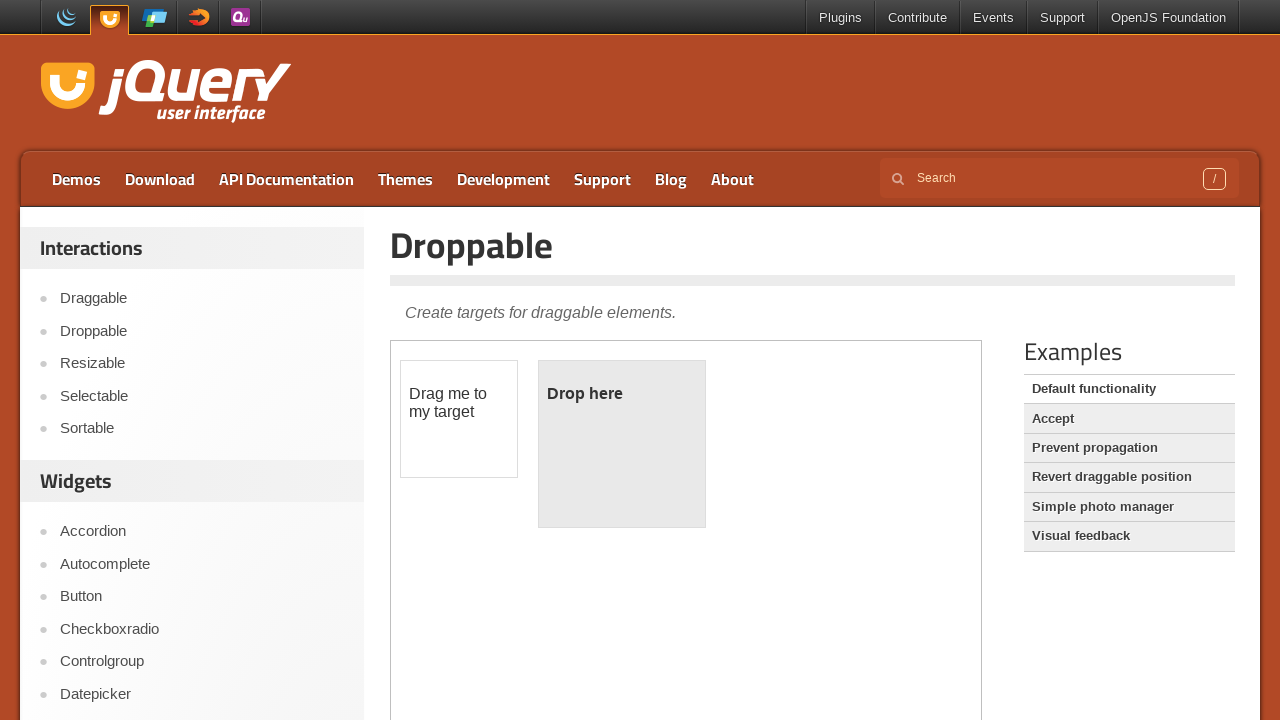

Located droppable target element
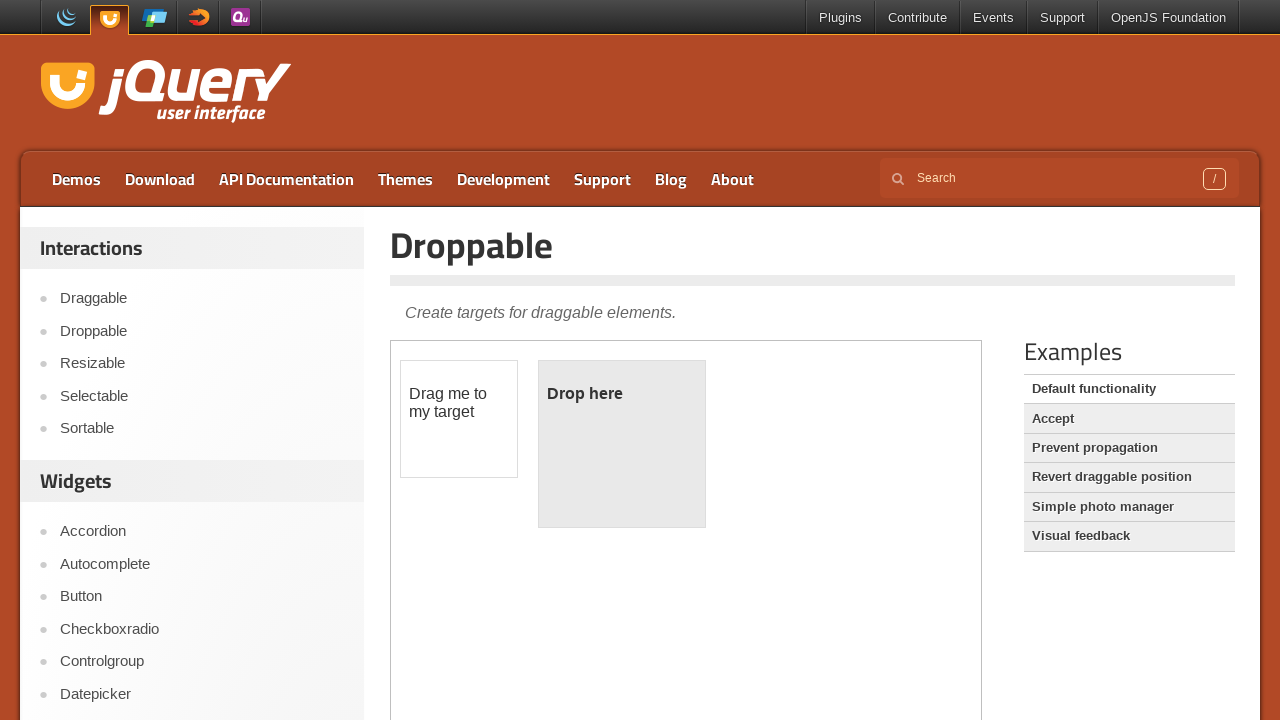

Dragged element from source to destination at (622, 444)
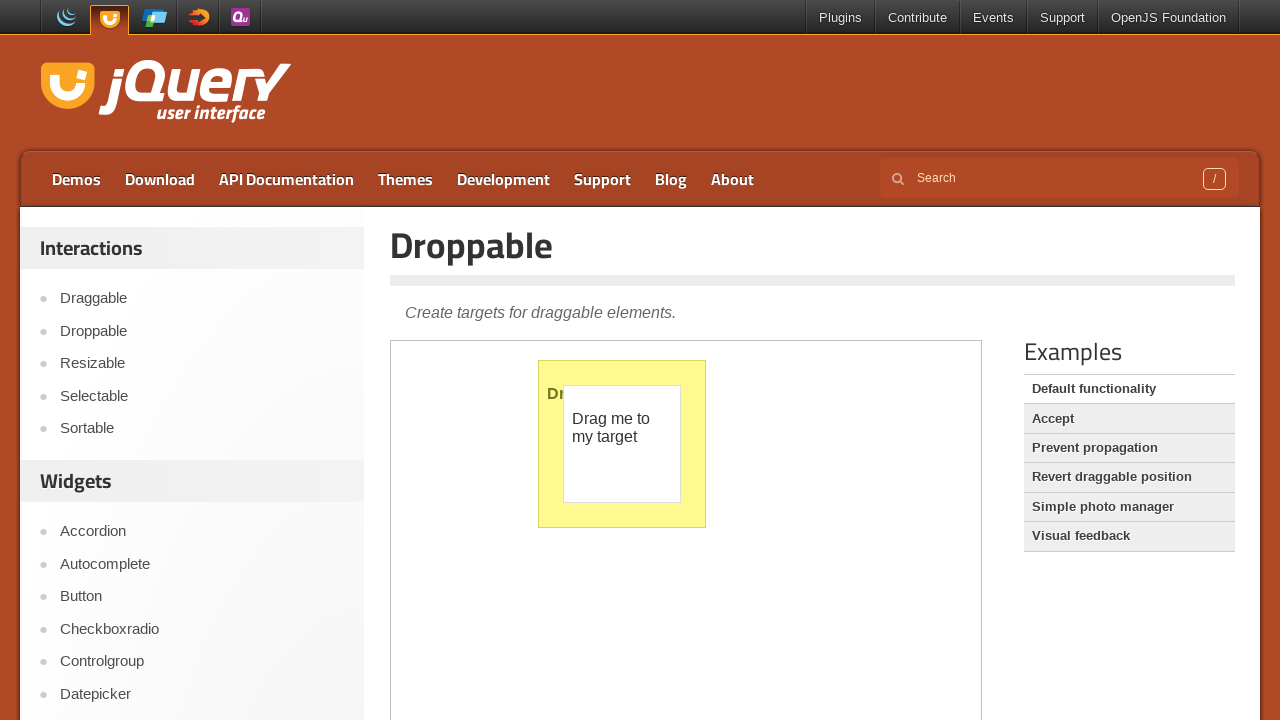

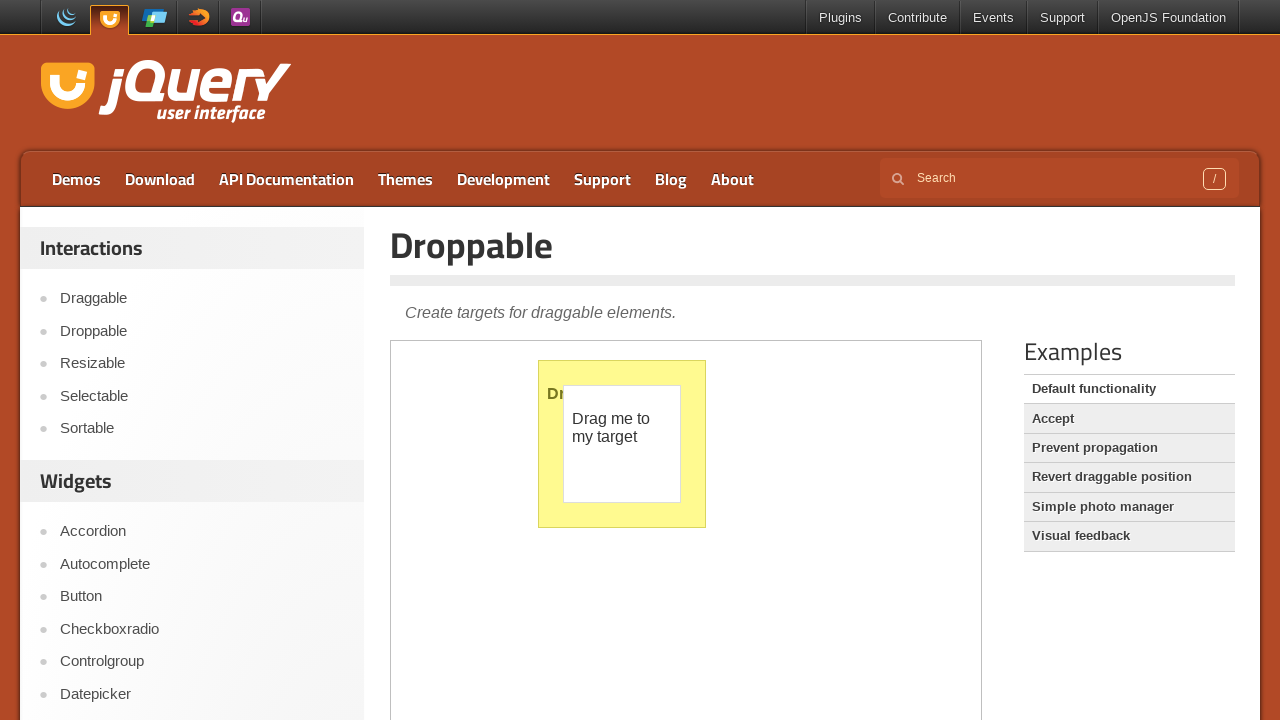